Tests checkbox functionality by navigating to a checkboxes page and verifying the checked state of checkboxes using both attribute lookup and is_selected methods.

Starting URL: http://the-internet.herokuapp.com/checkboxes

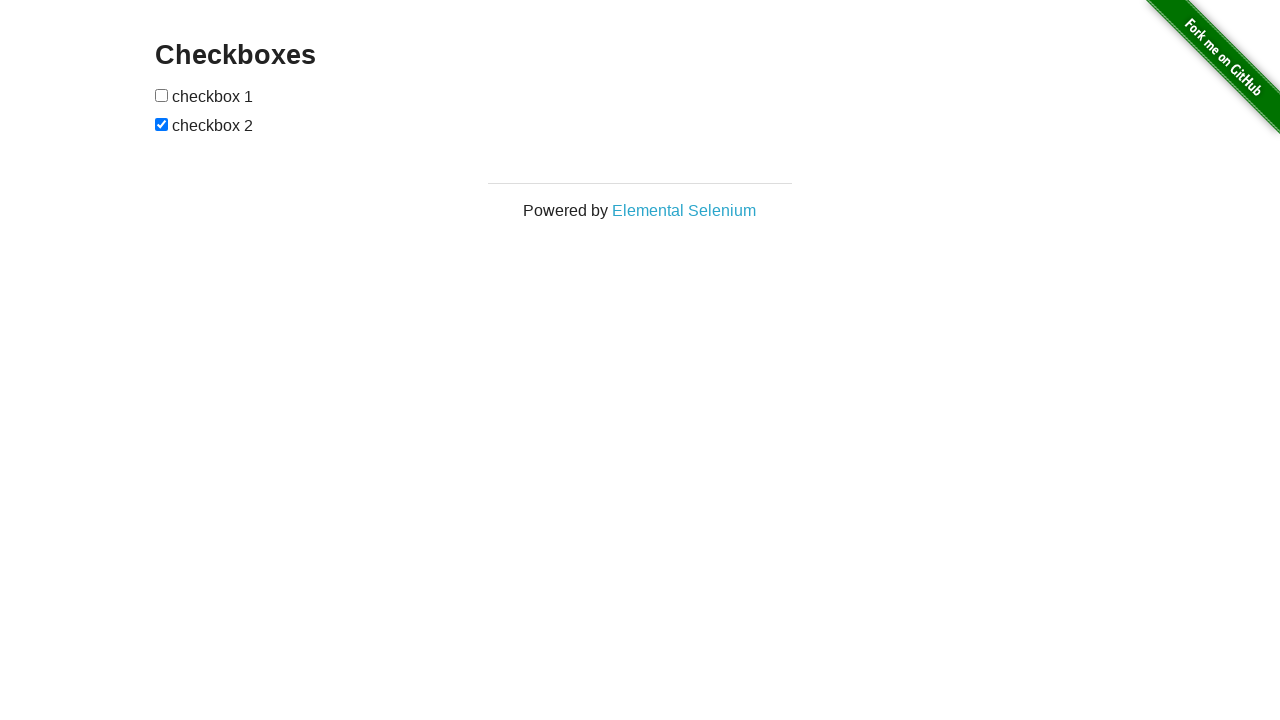

Waited for checkboxes to be present on the page
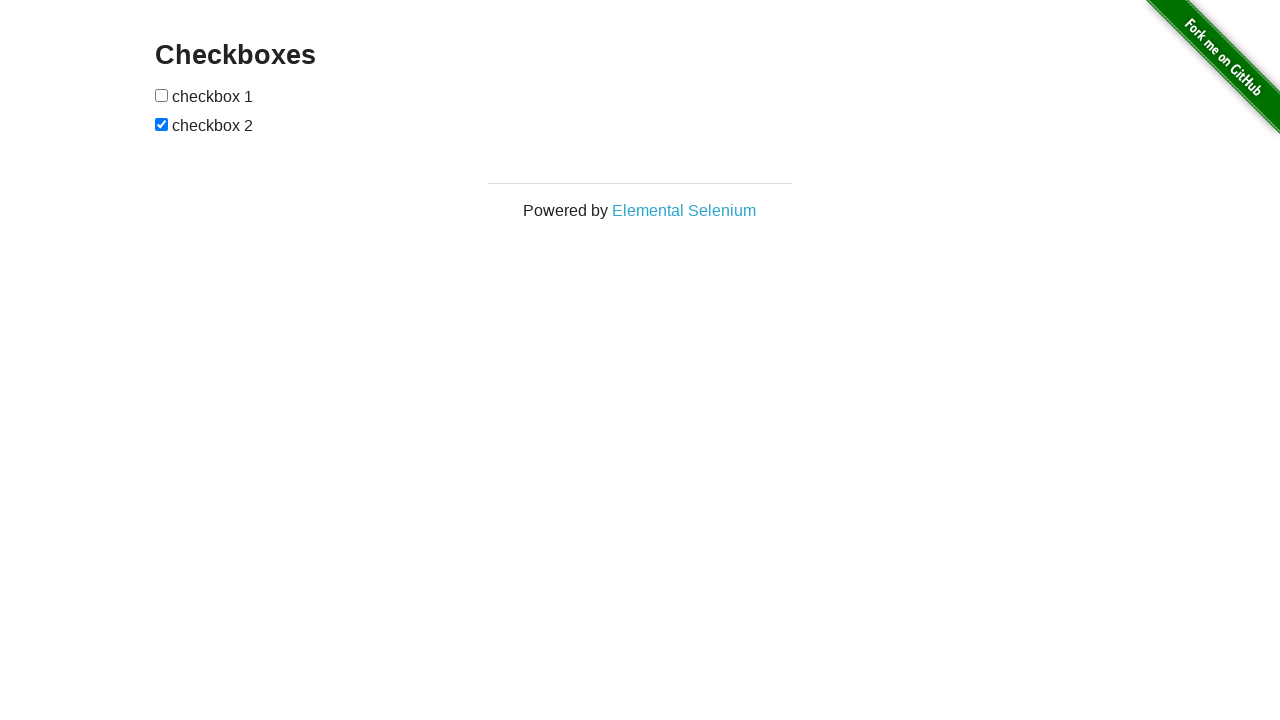

Located all checkbox elements on the page
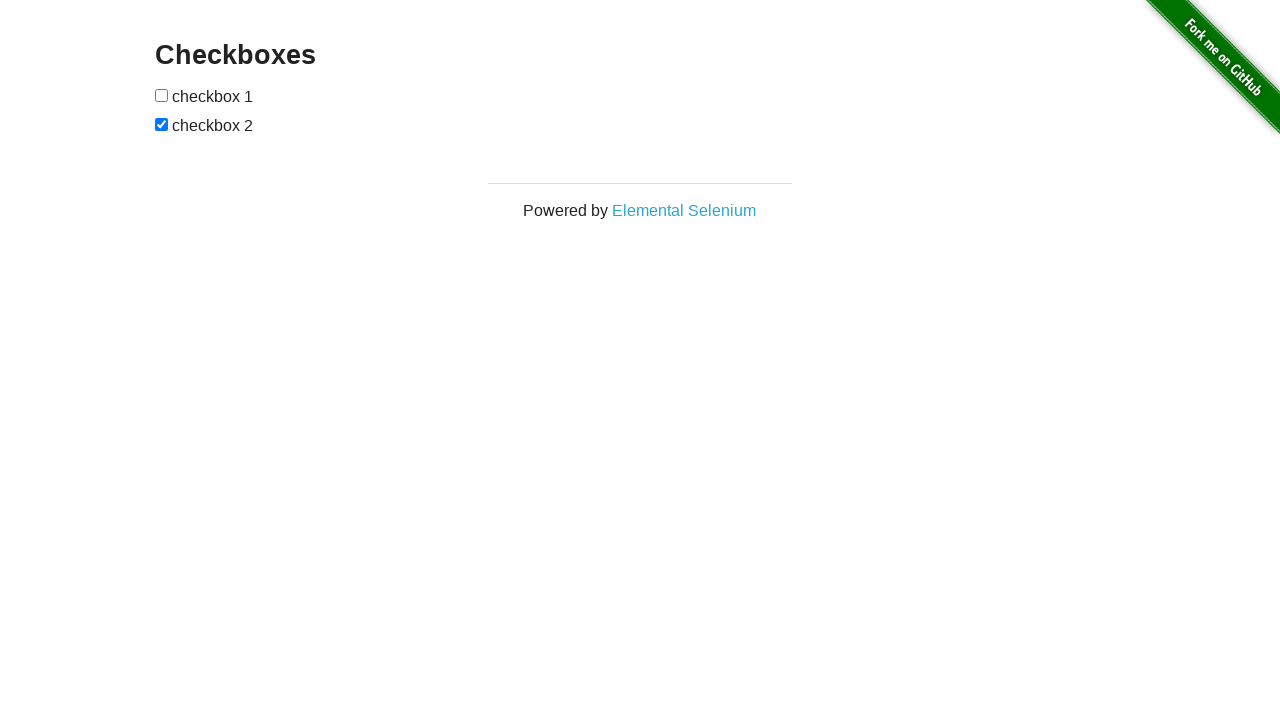

Verified that the second checkbox is checked
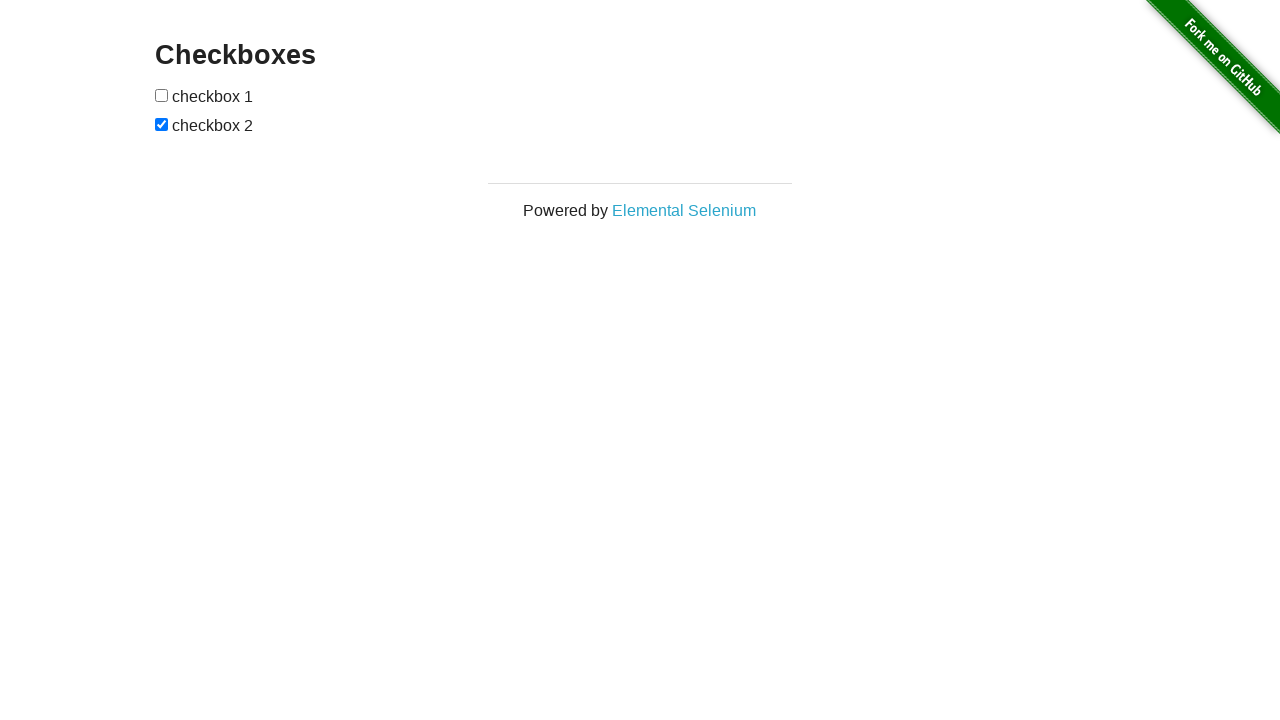

Verified that the first checkbox is unchecked
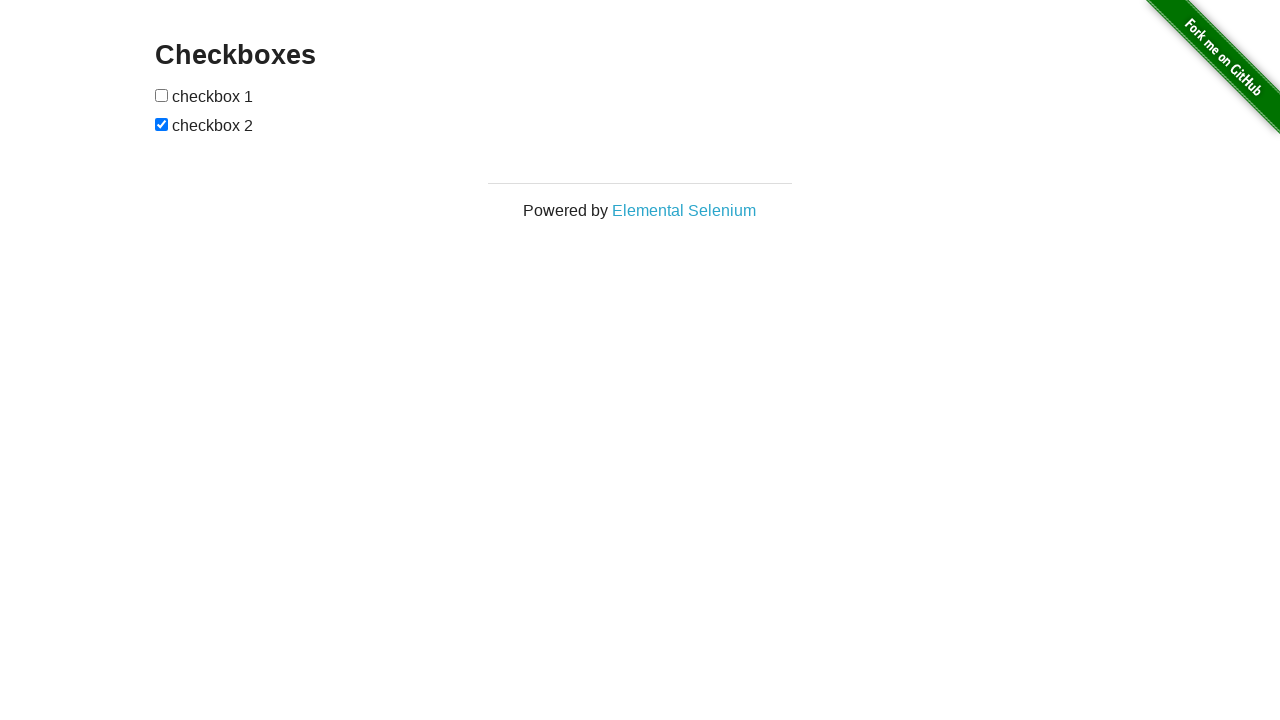

Clicked the first checkbox to check it at (162, 95) on input[type="checkbox"] >> nth=0
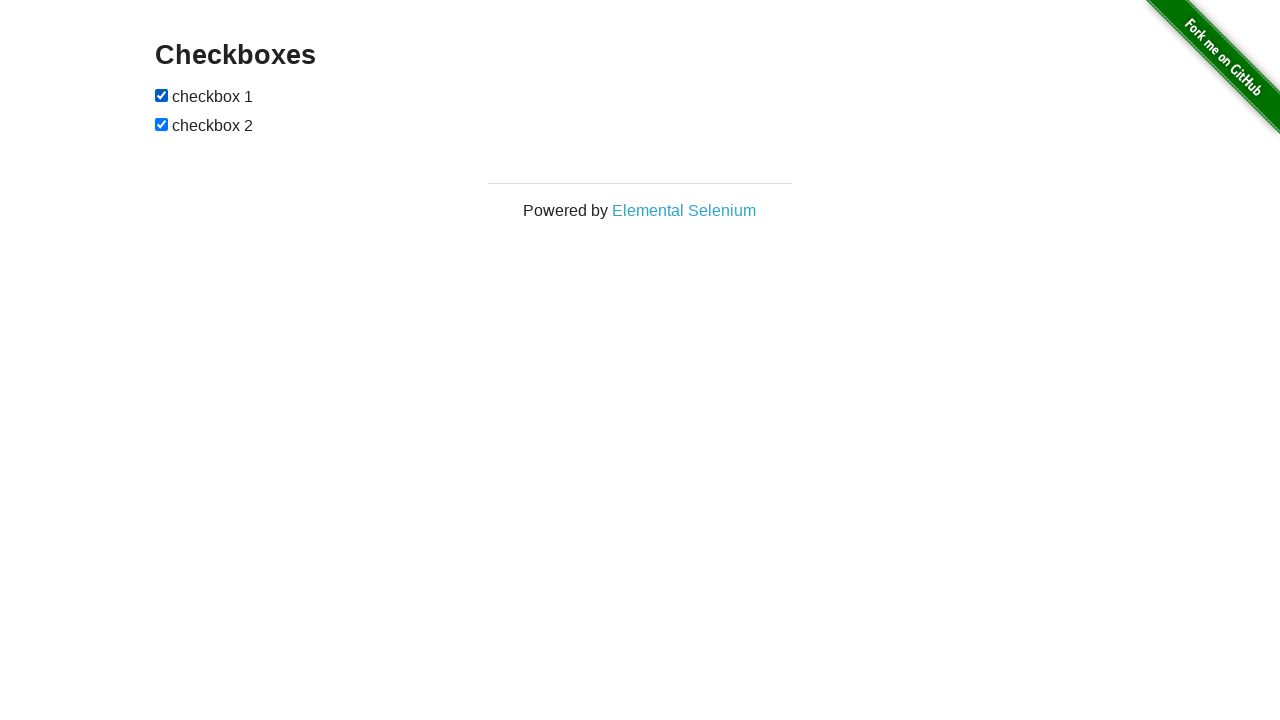

Verified that the first checkbox is now checked after clicking
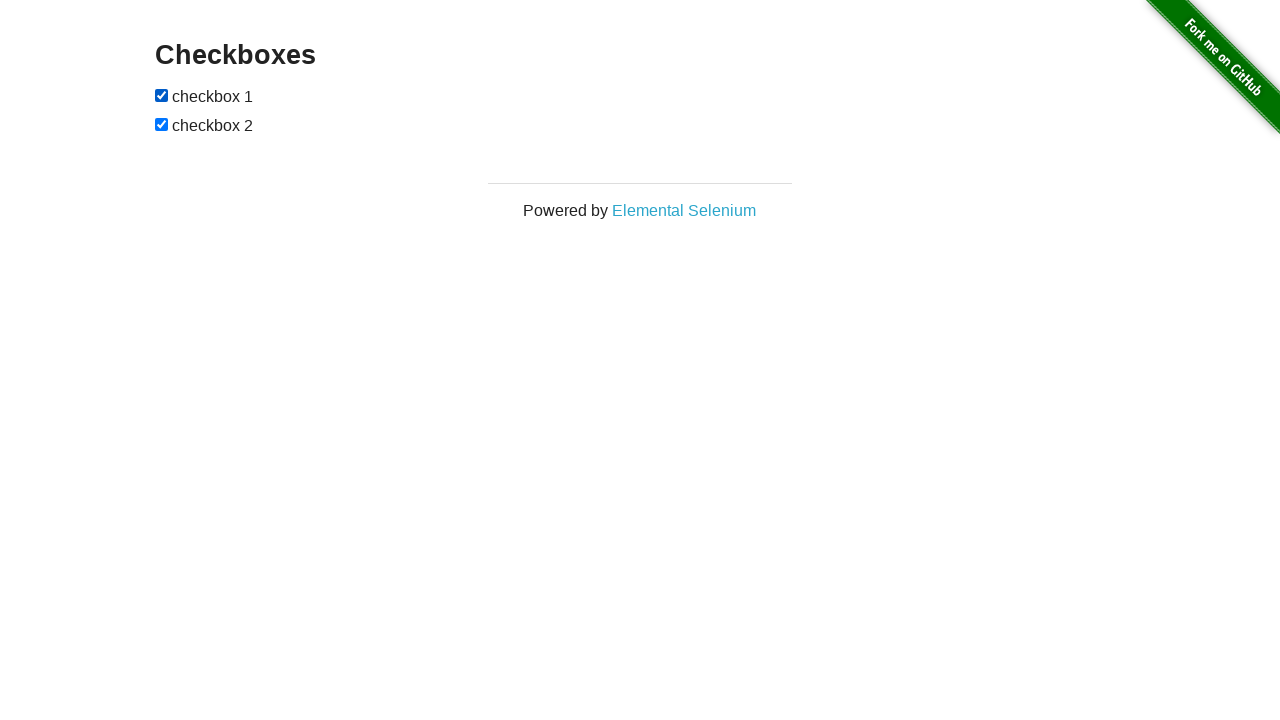

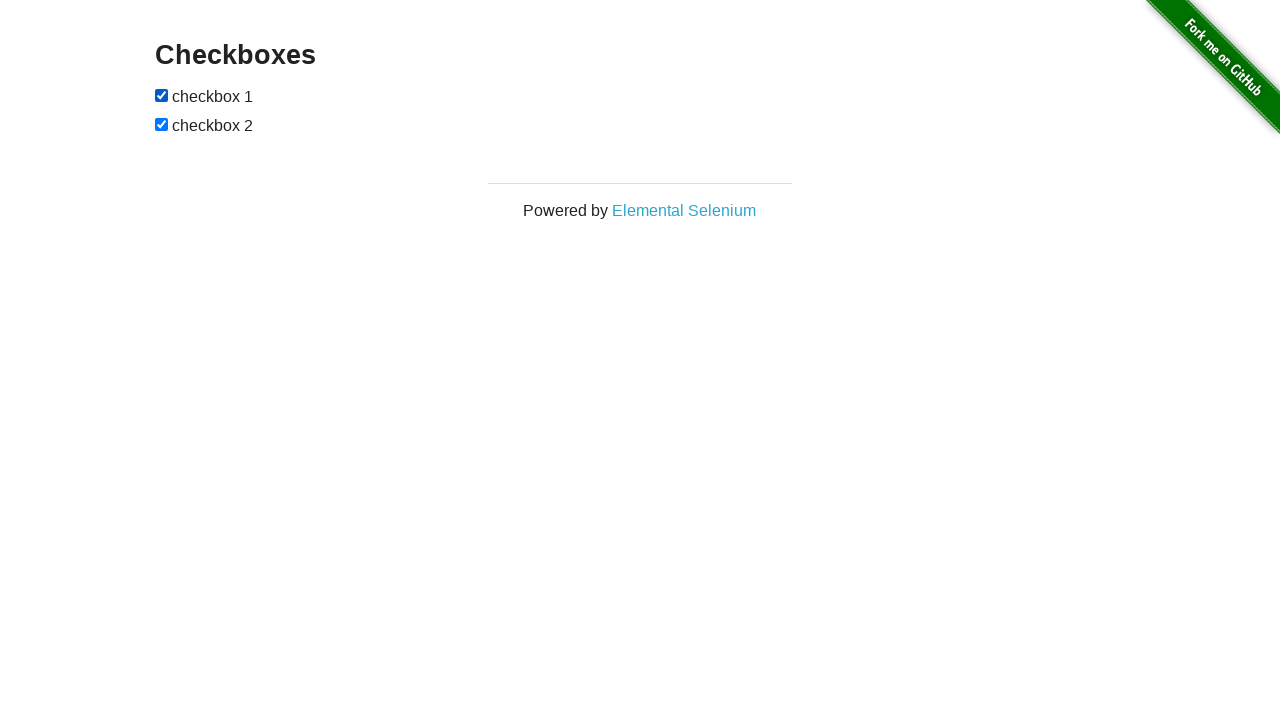